Tests mouse operations by performing a right-click (context click) on a button element

Starting URL: https://demoqa.com/buttons

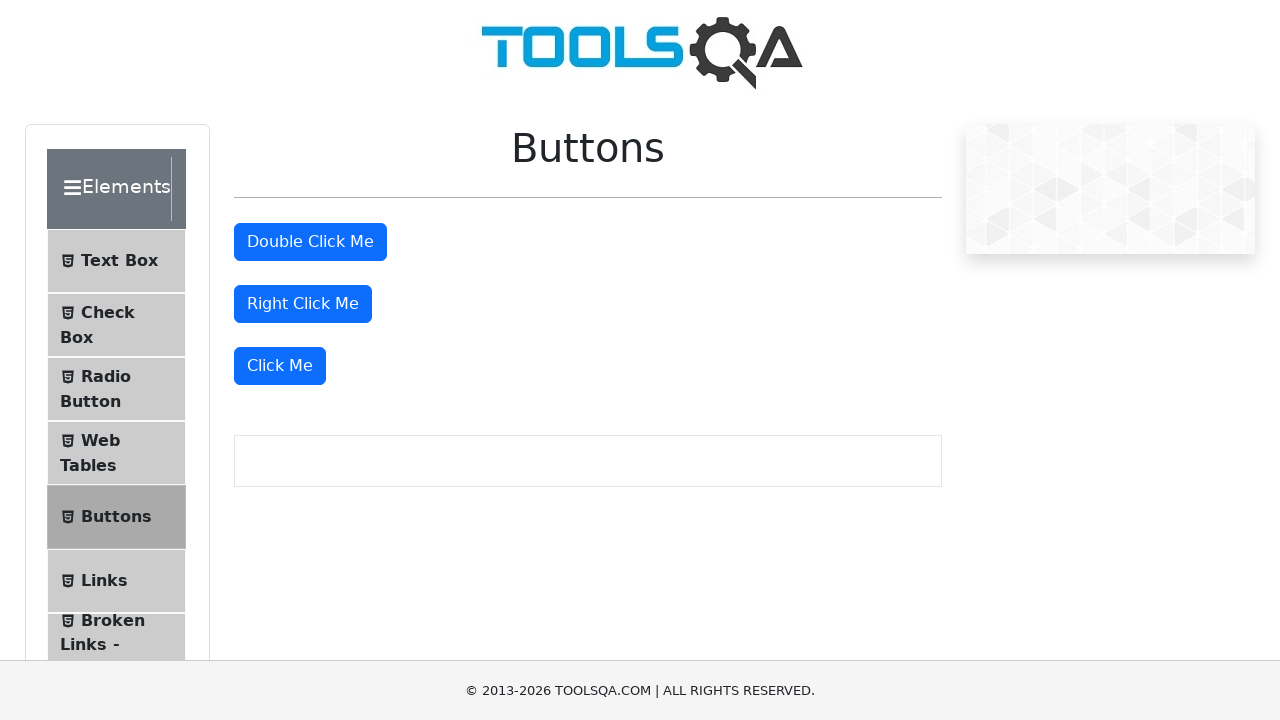

Right-clicked on the right click button at (303, 304) on button#rightClickBtn
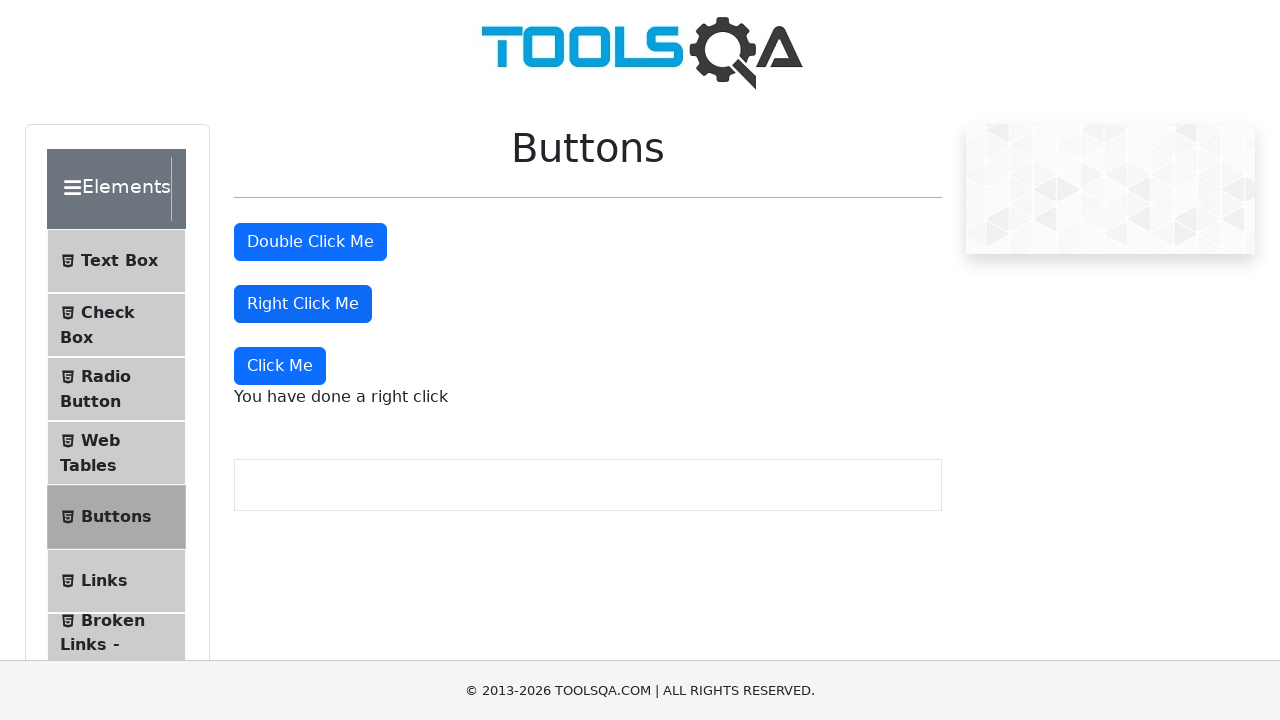

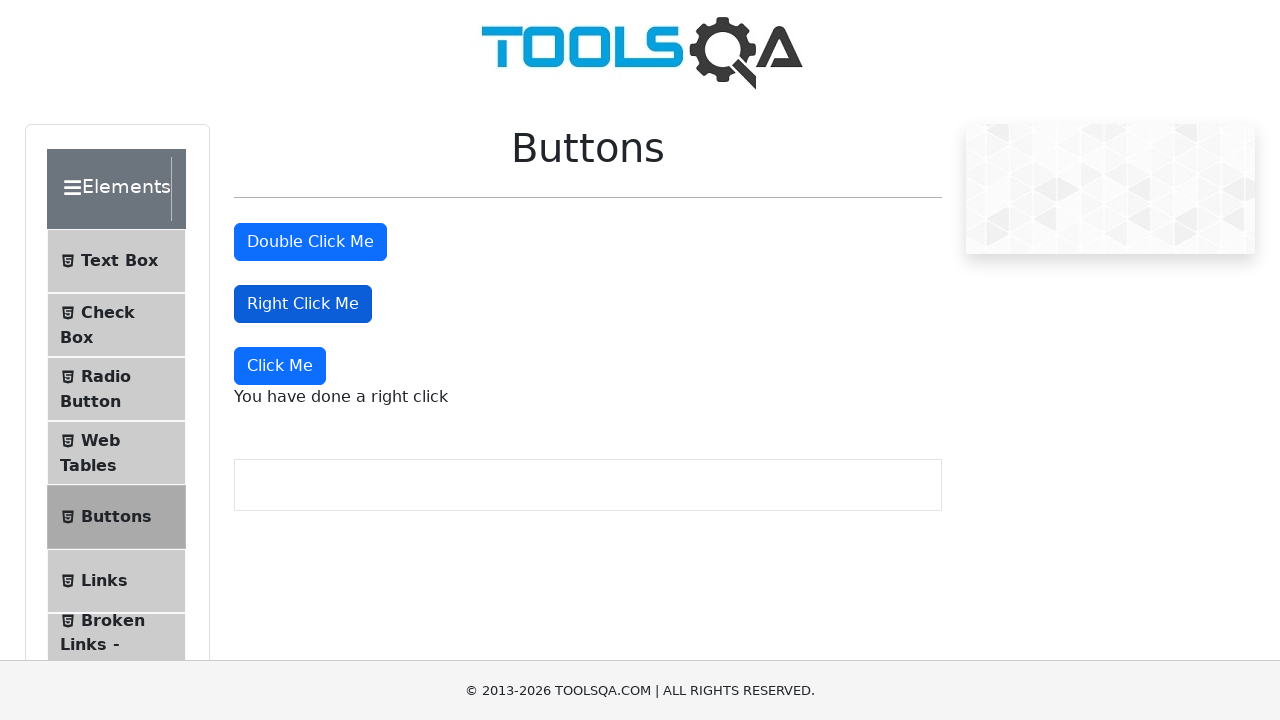